Tests radio button form elements on Bootstrap documentation by verifying enabled/disabled states and clicking to change selection between radio buttons.

Starting URL: https://getbootstrap.com/docs/4.4/components/forms/#checkboxes-and-radios

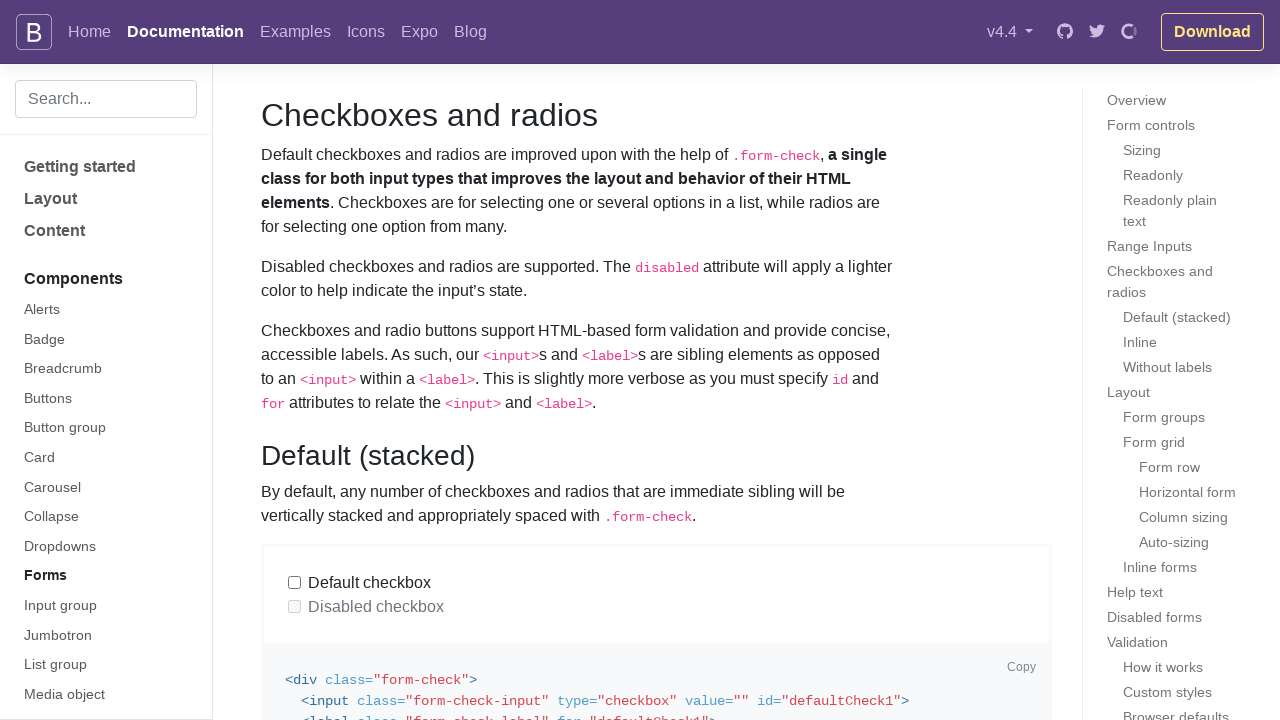

Waited for radio buttons section to load
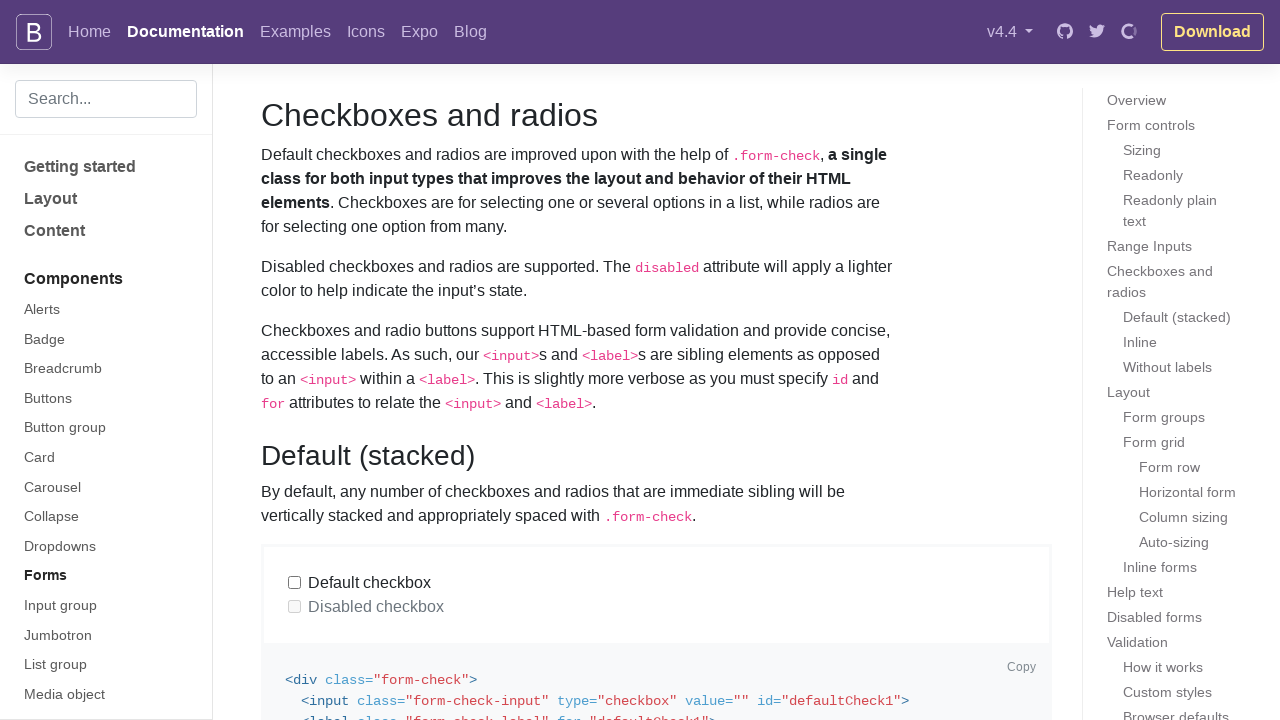

Located default radio button (option1)
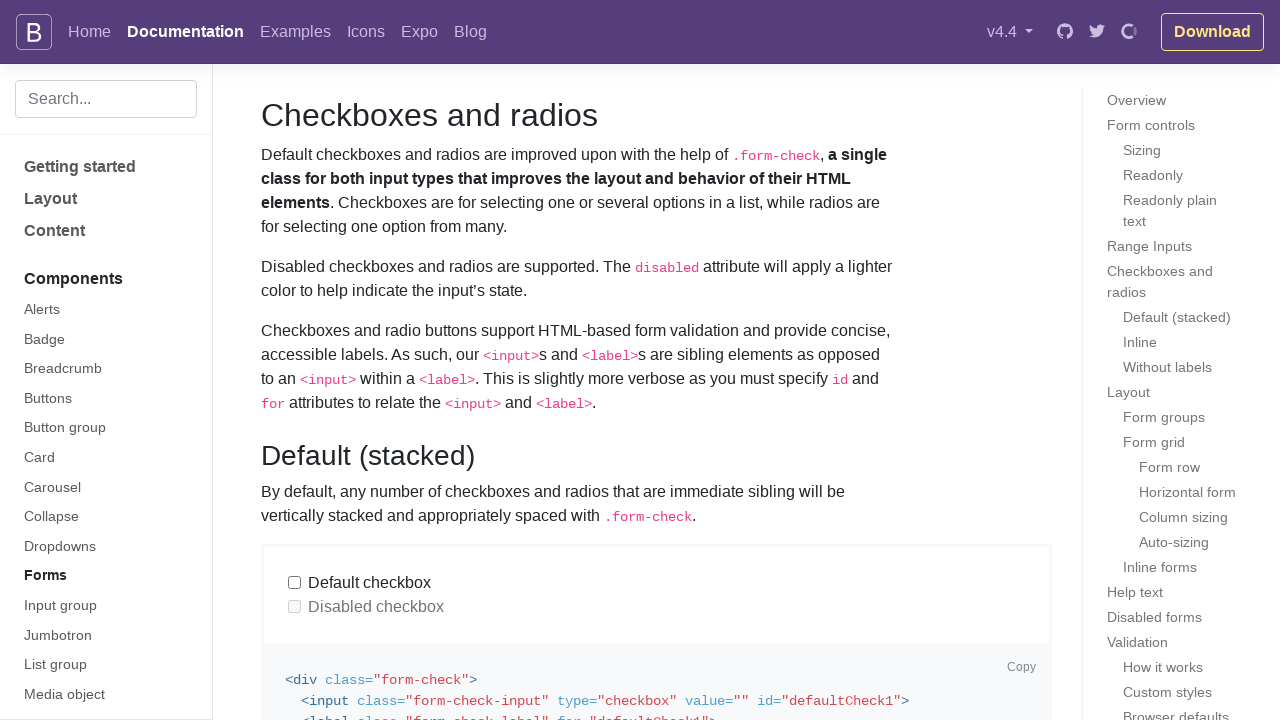

Located second radio button (option2)
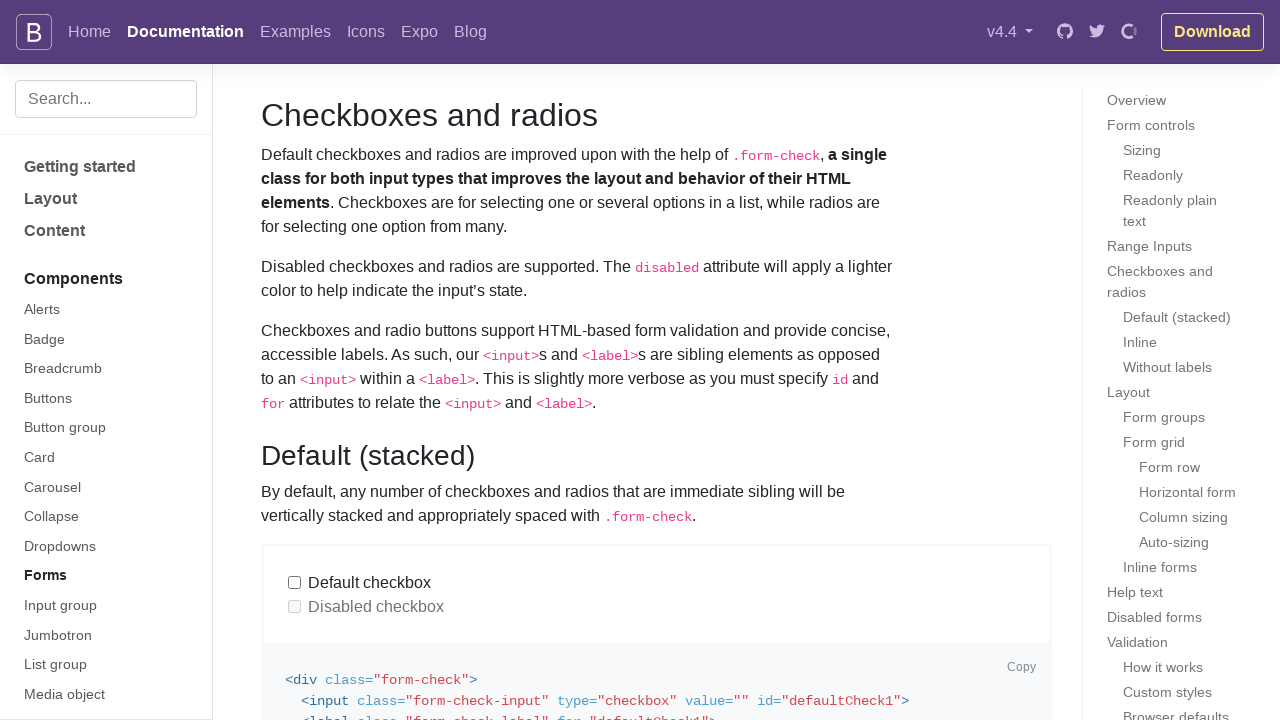

Located disabled radio button
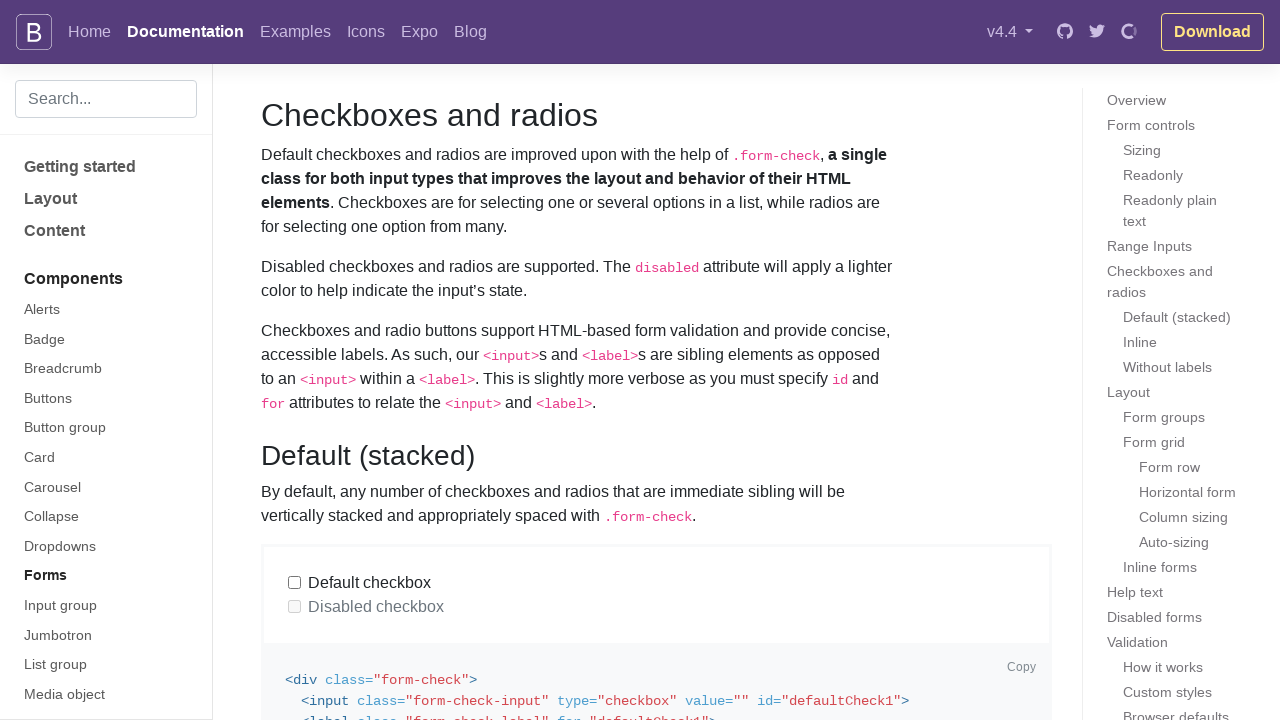

Verified default radio button is enabled
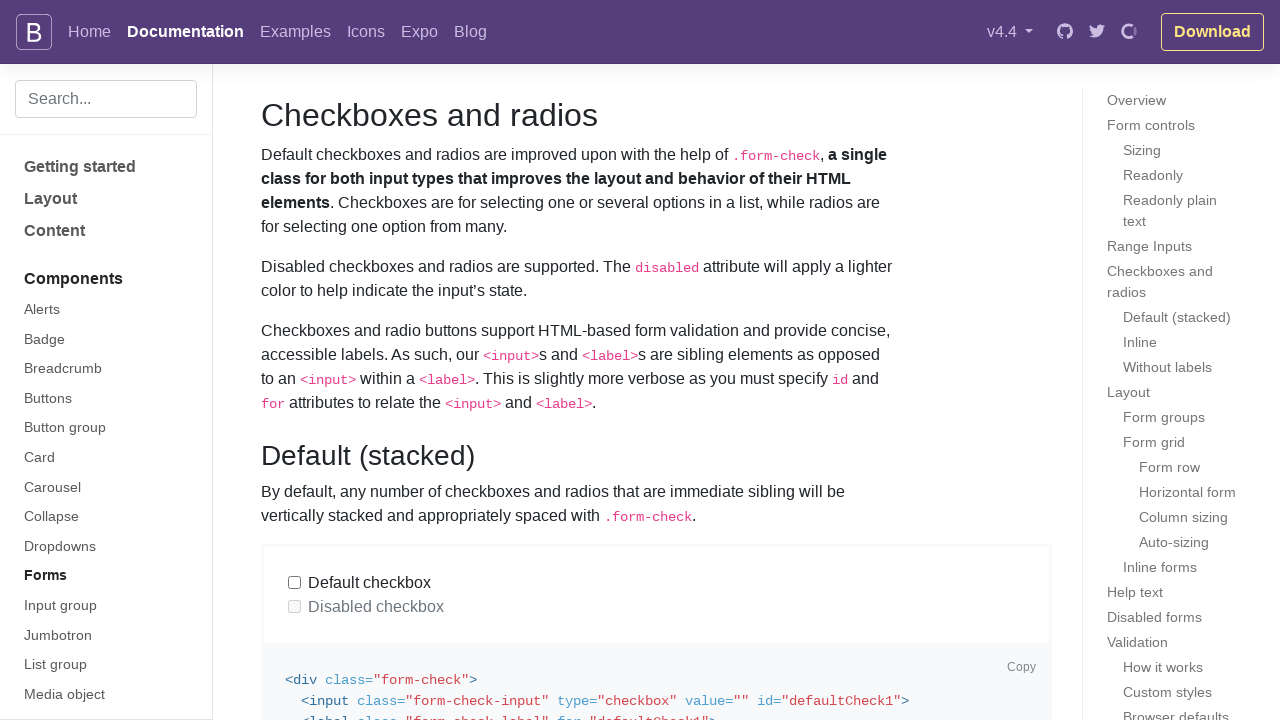

Verified disabled radio button is disabled
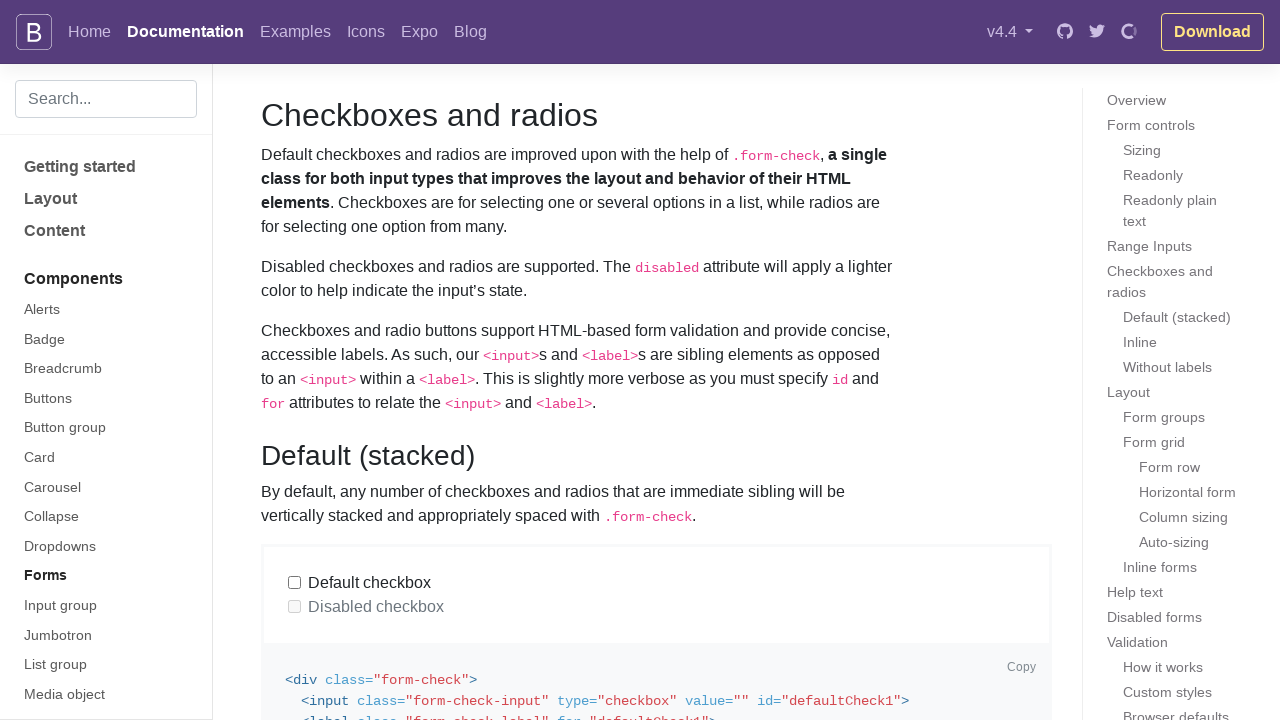

Verified default radio button is selected by default
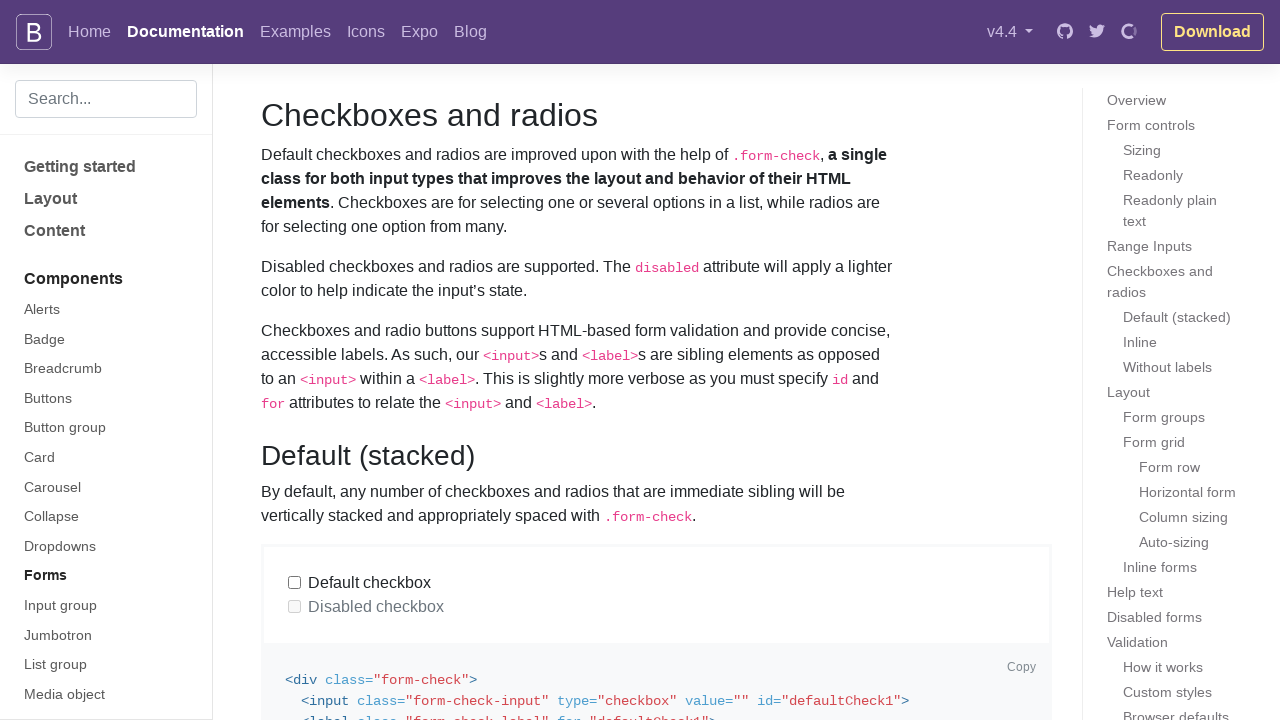

Verified second radio button is not selected initially
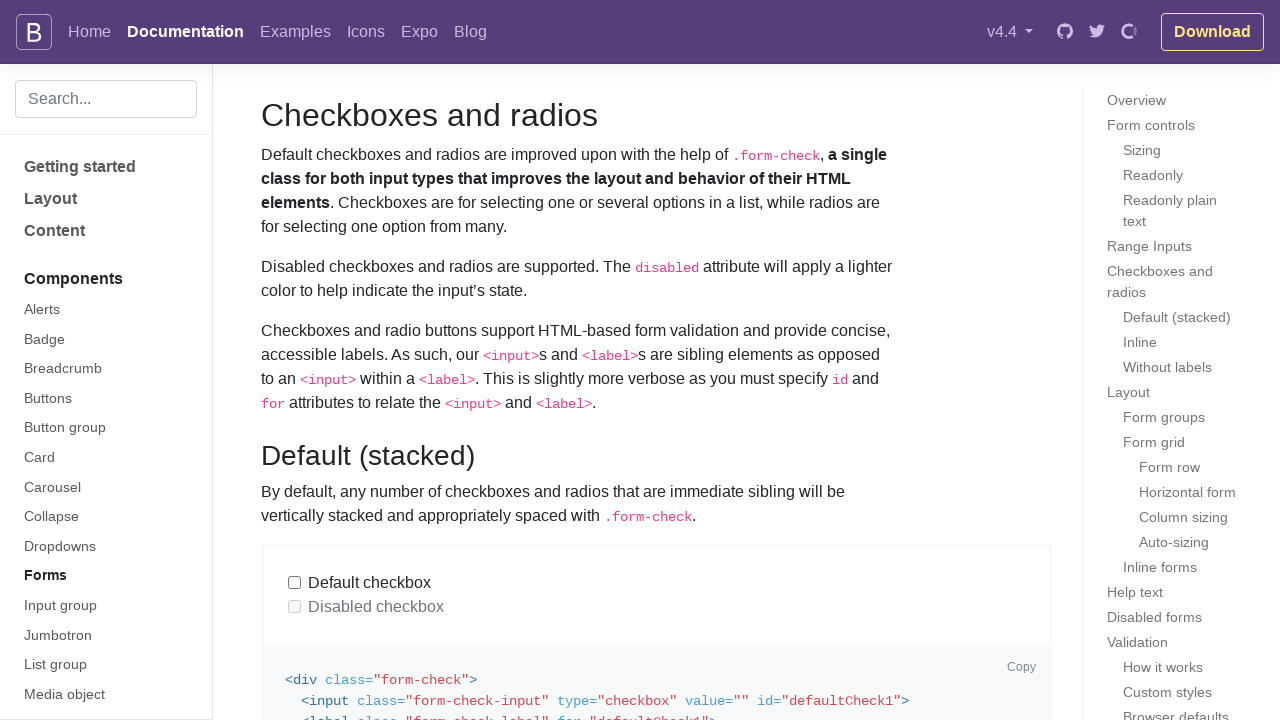

Clicked on second radio button to change selection at (295, 361) on input[type='radio'][name='exampleRadios'][value='option2'] >> nth=0
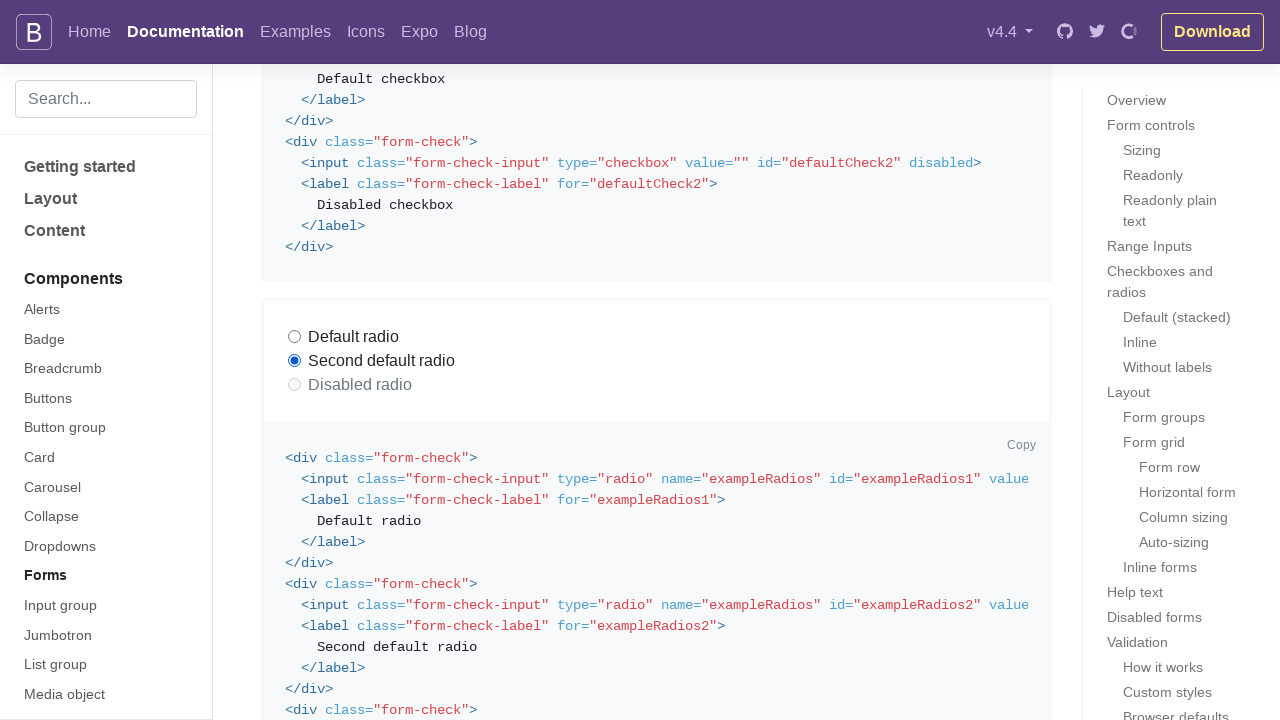

Verified default radio button is no longer selected after click
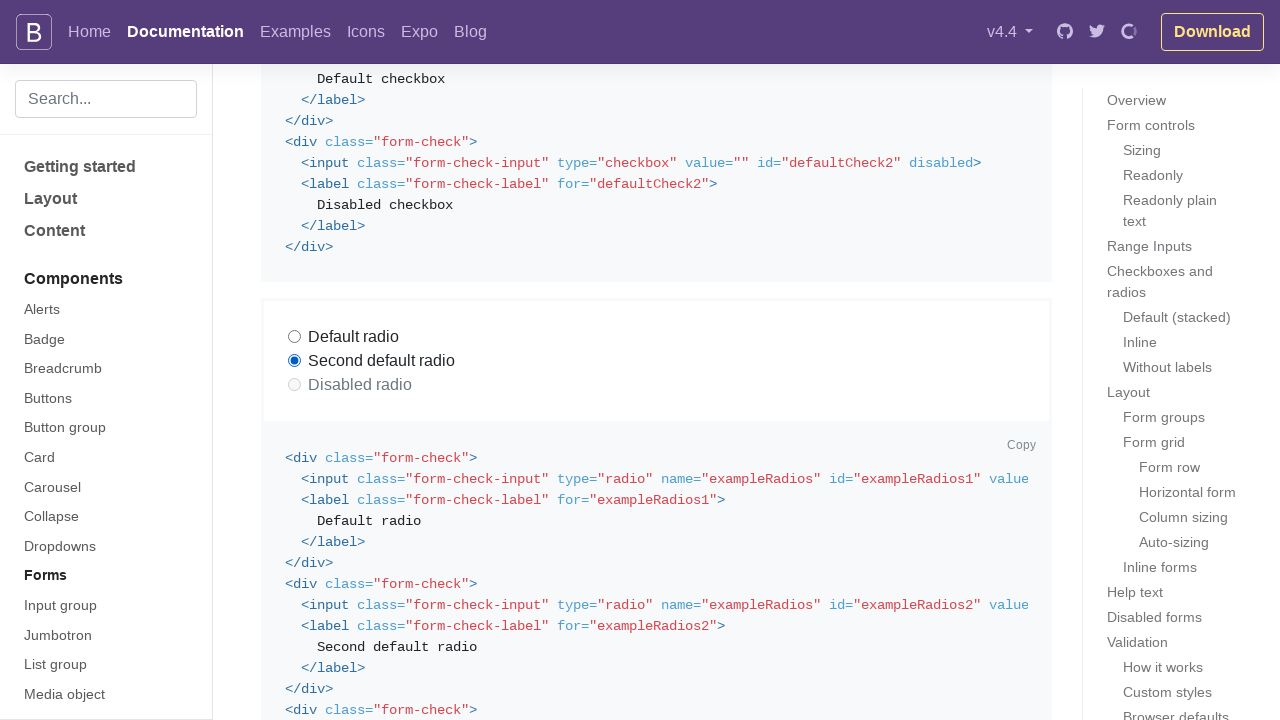

Verified second radio button is now selected
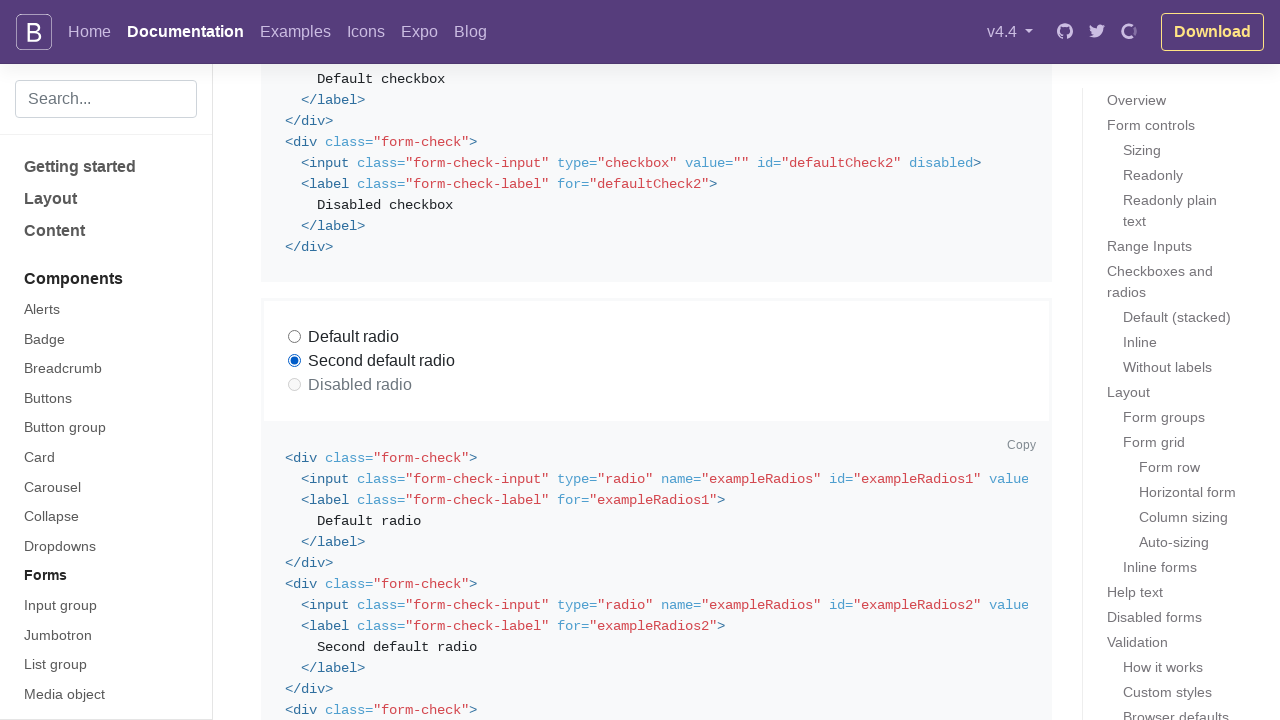

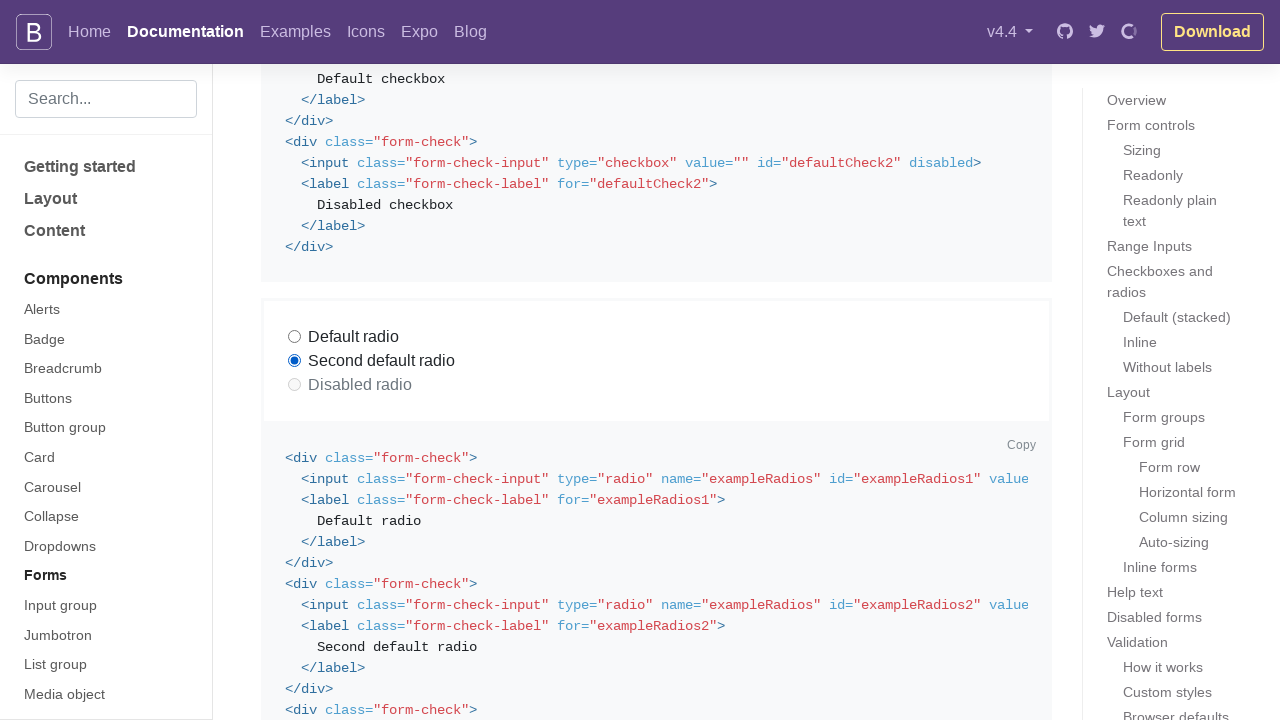